Tests radio button selection functionality by clicking three radio buttons using different selector strategies (ID, CSS selector, and XPath)

Starting URL: https://formy-project.herokuapp.com/radiobutton

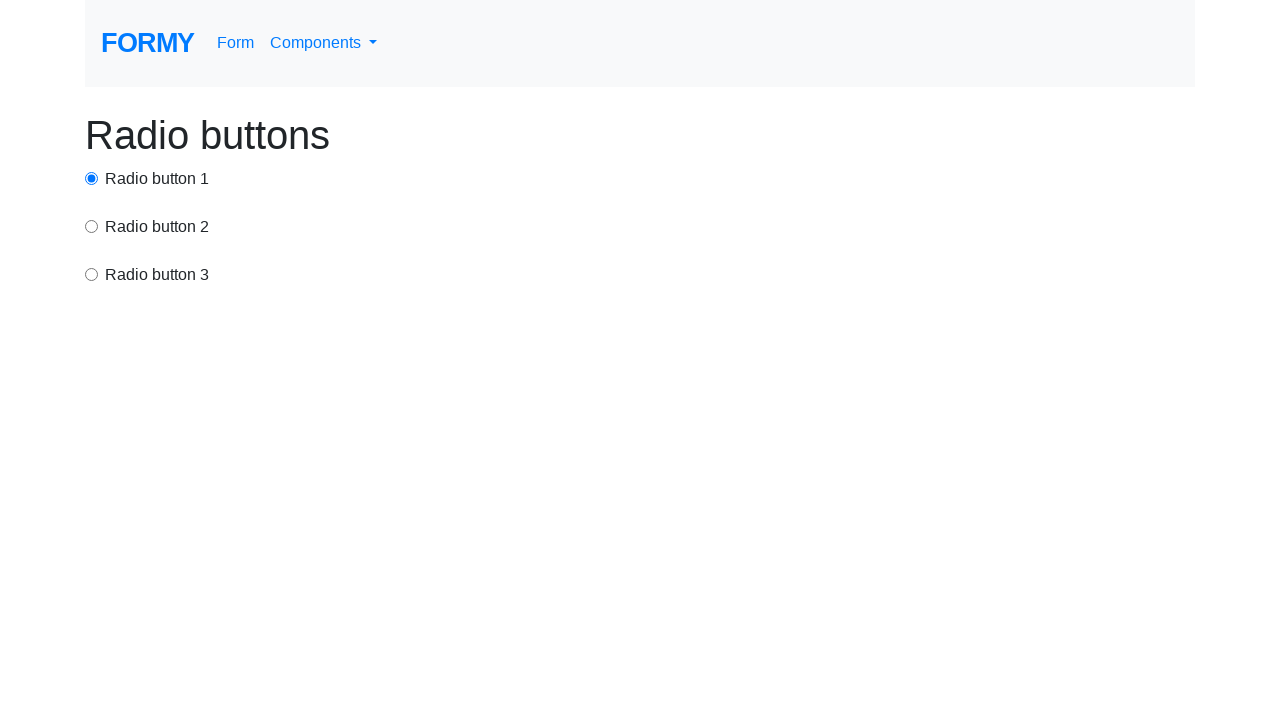

Clicked radio button 1 using ID selector at (92, 178) on #radio-button-1
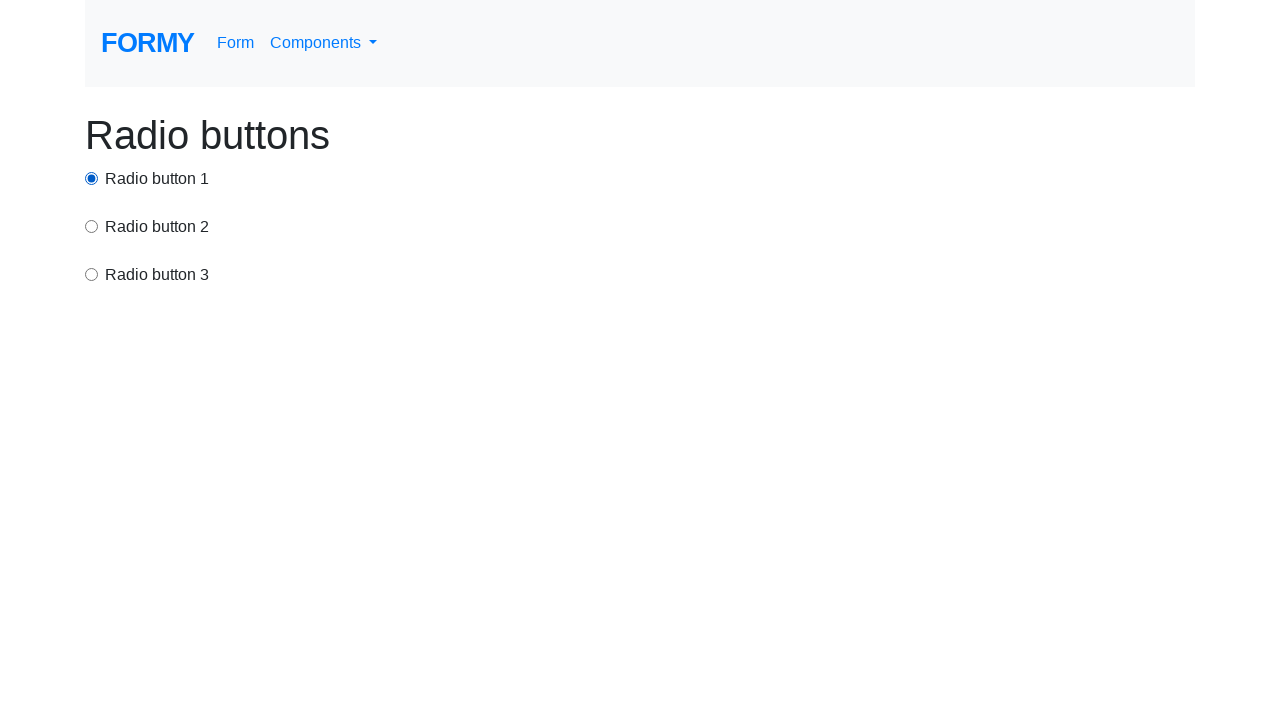

Clicked radio button 2 using CSS attribute selector at (92, 226) on input[value='option2']
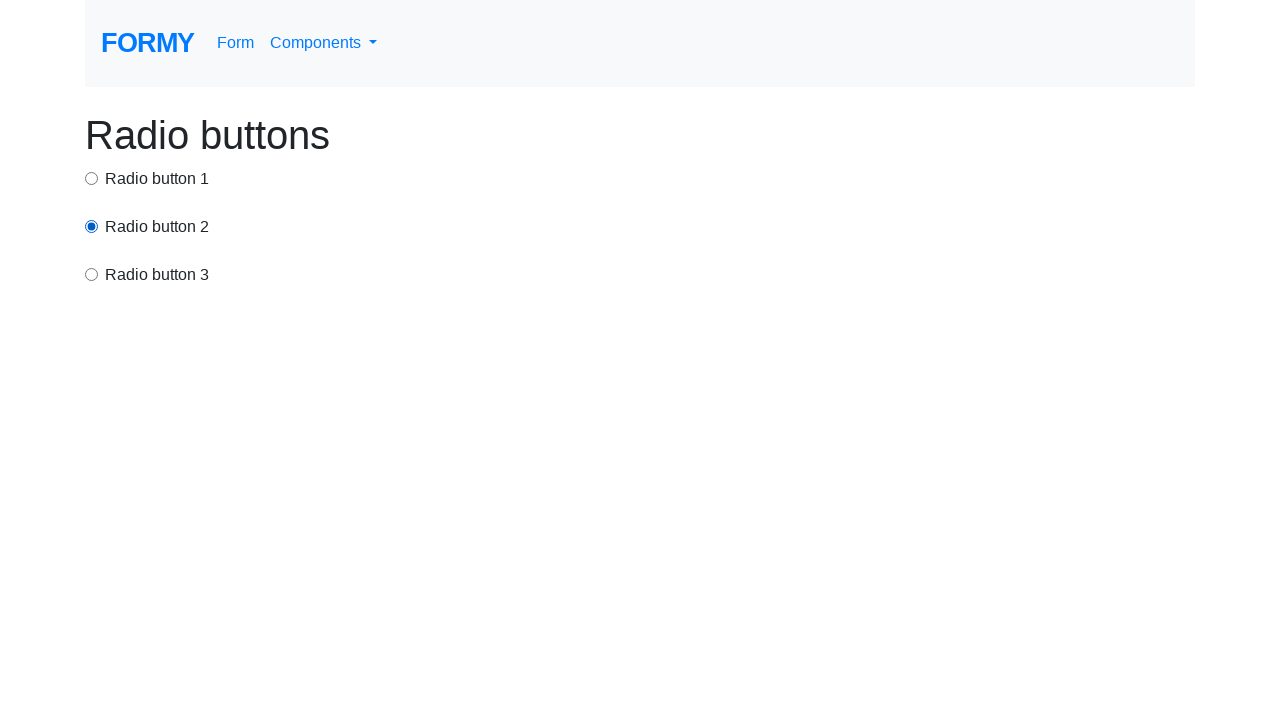

Clicked radio button 3 using XPath selector at (92, 274) on xpath=/html/body/div/div[3]/input
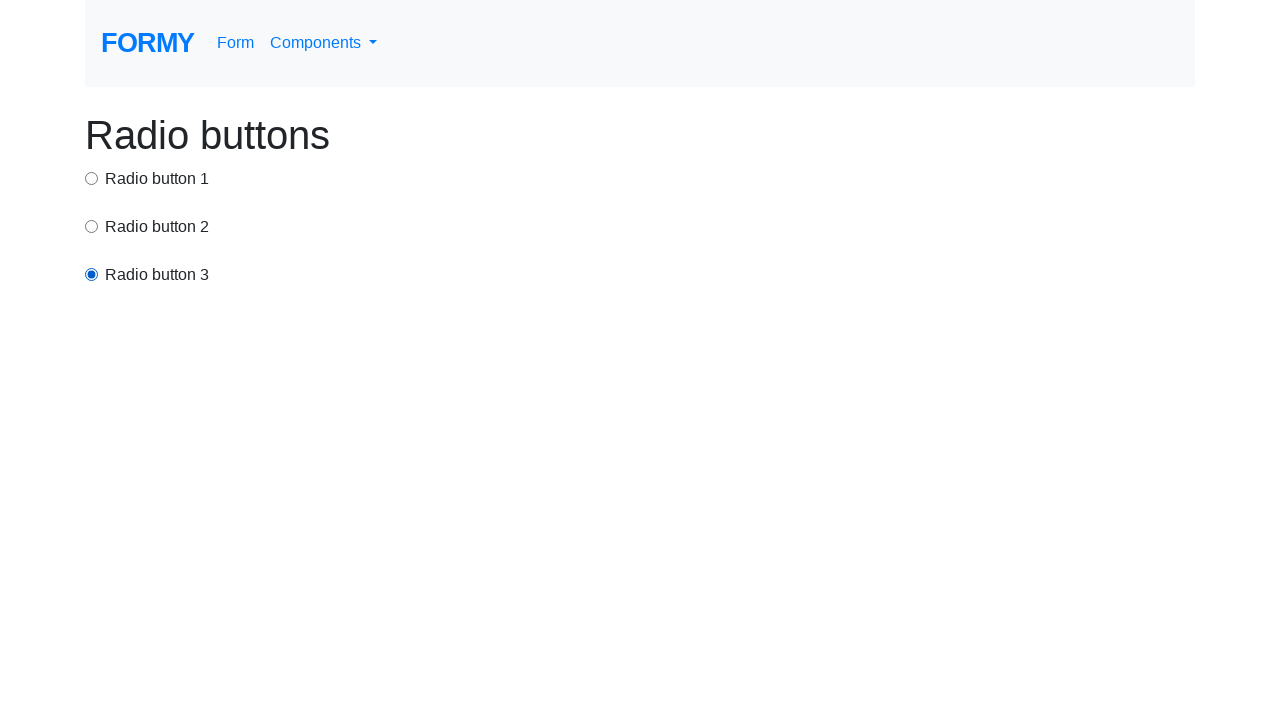

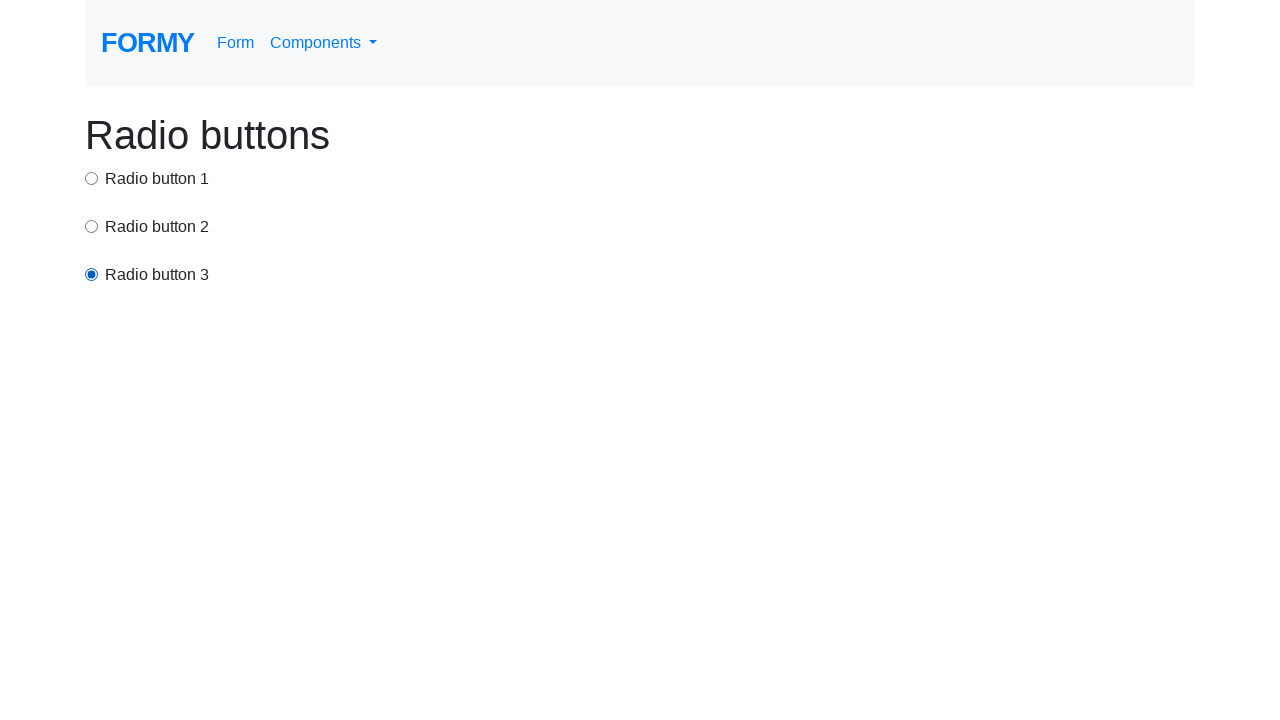